Tests a simple JavaScript alert box by clicking a button to trigger the alert and then accepting it.

Starting URL: https://demoqa.com/alerts

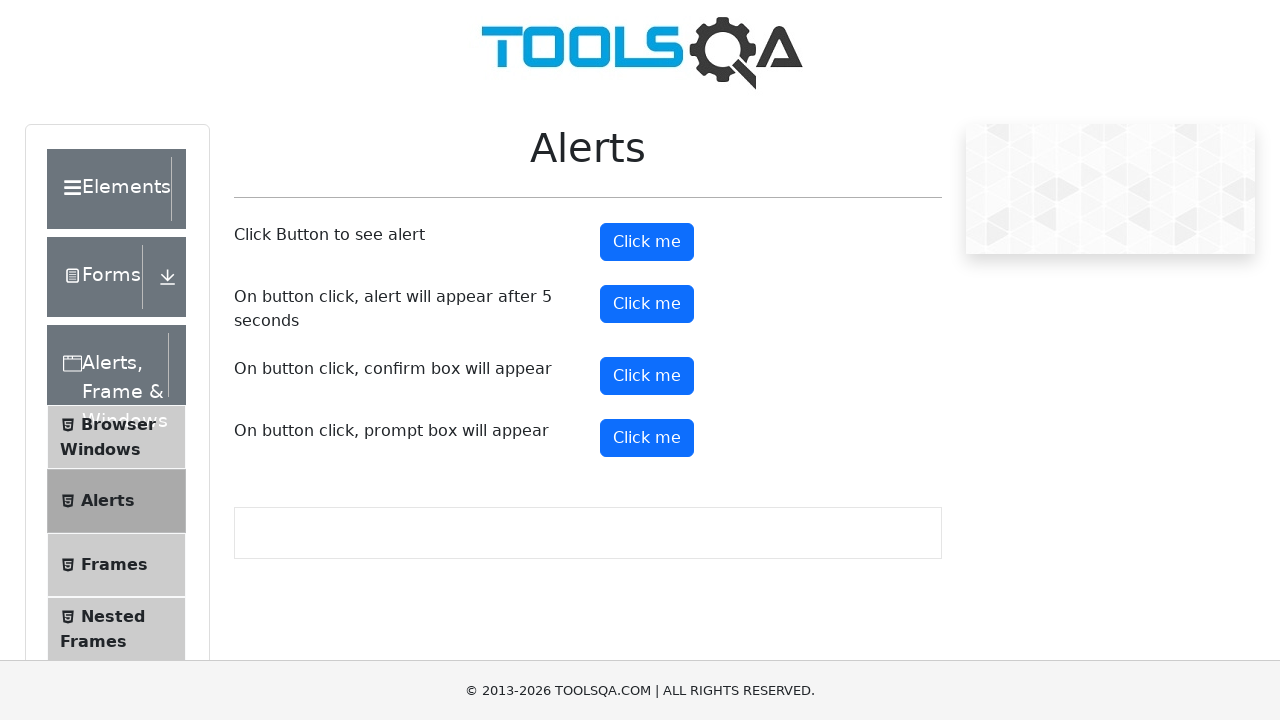

Set viewport size to 1920x1080
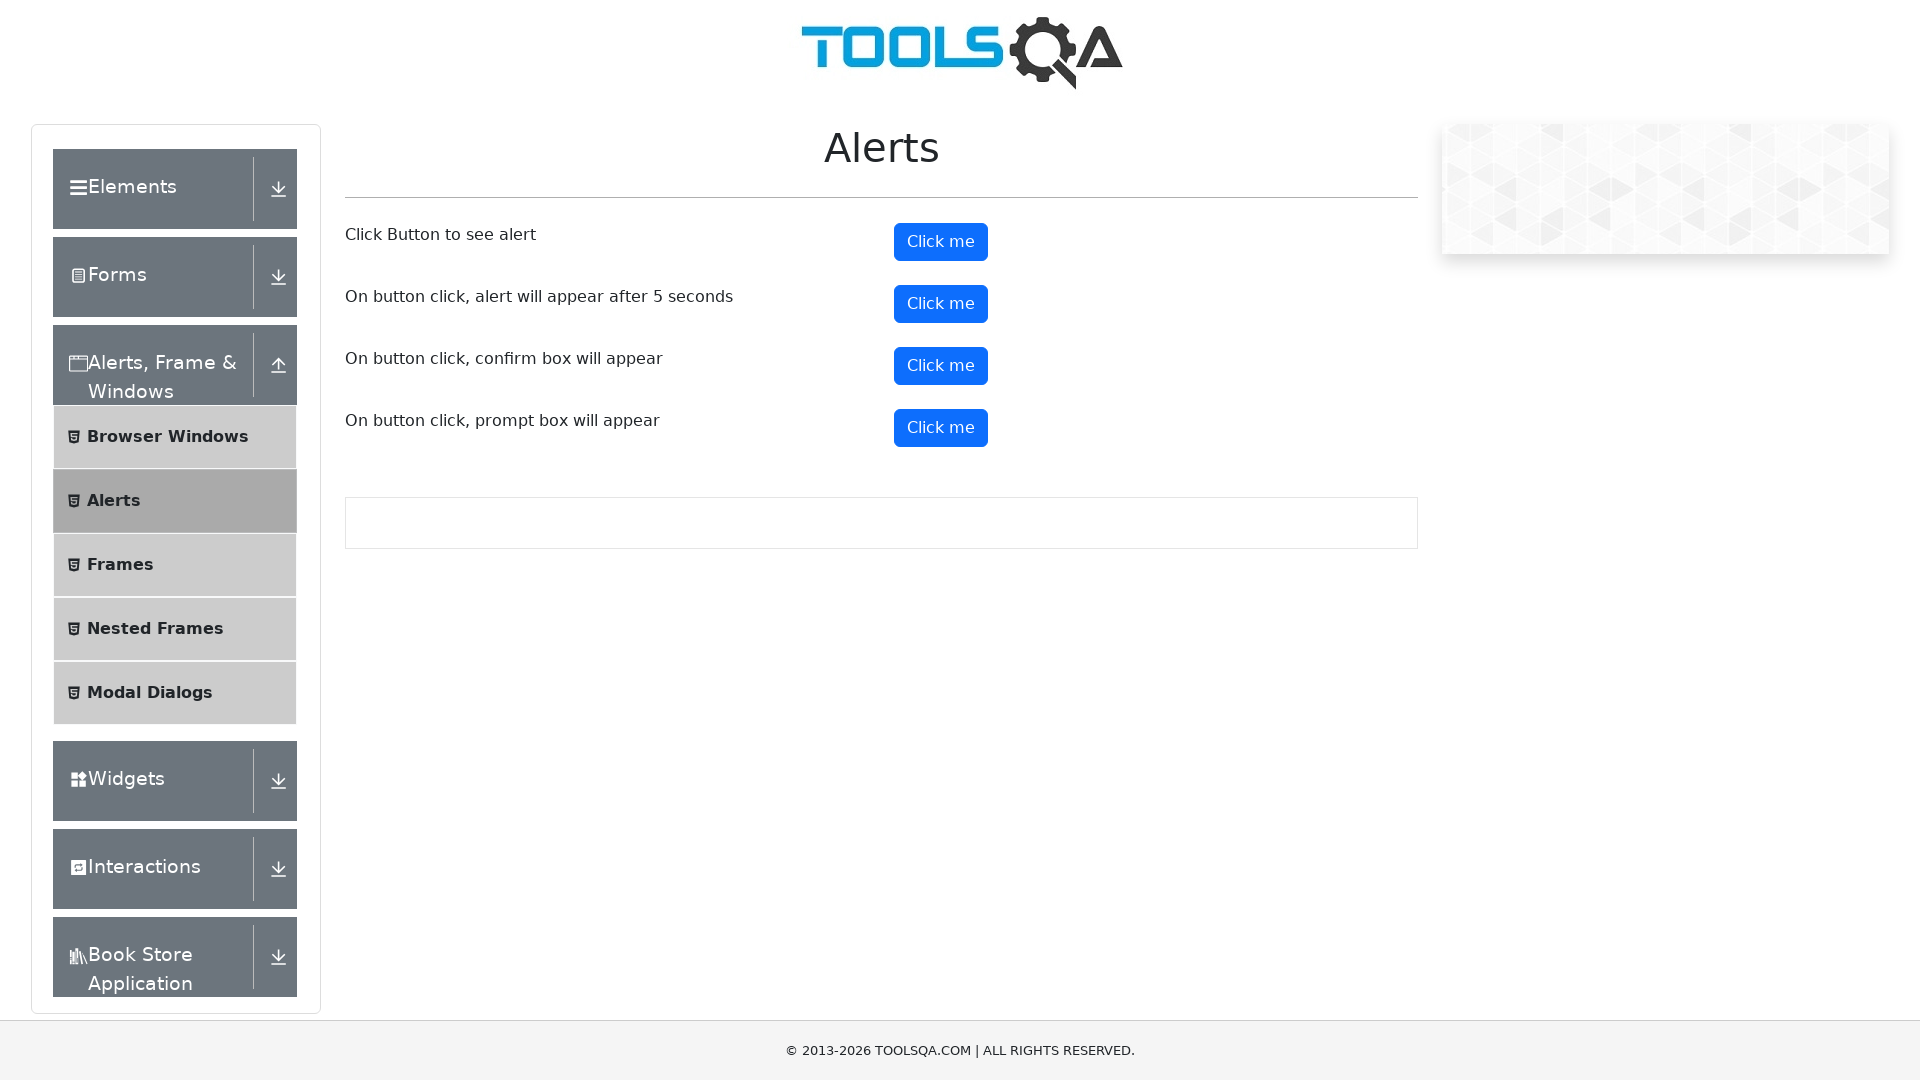

Set up dialog handler to automatically accept alerts
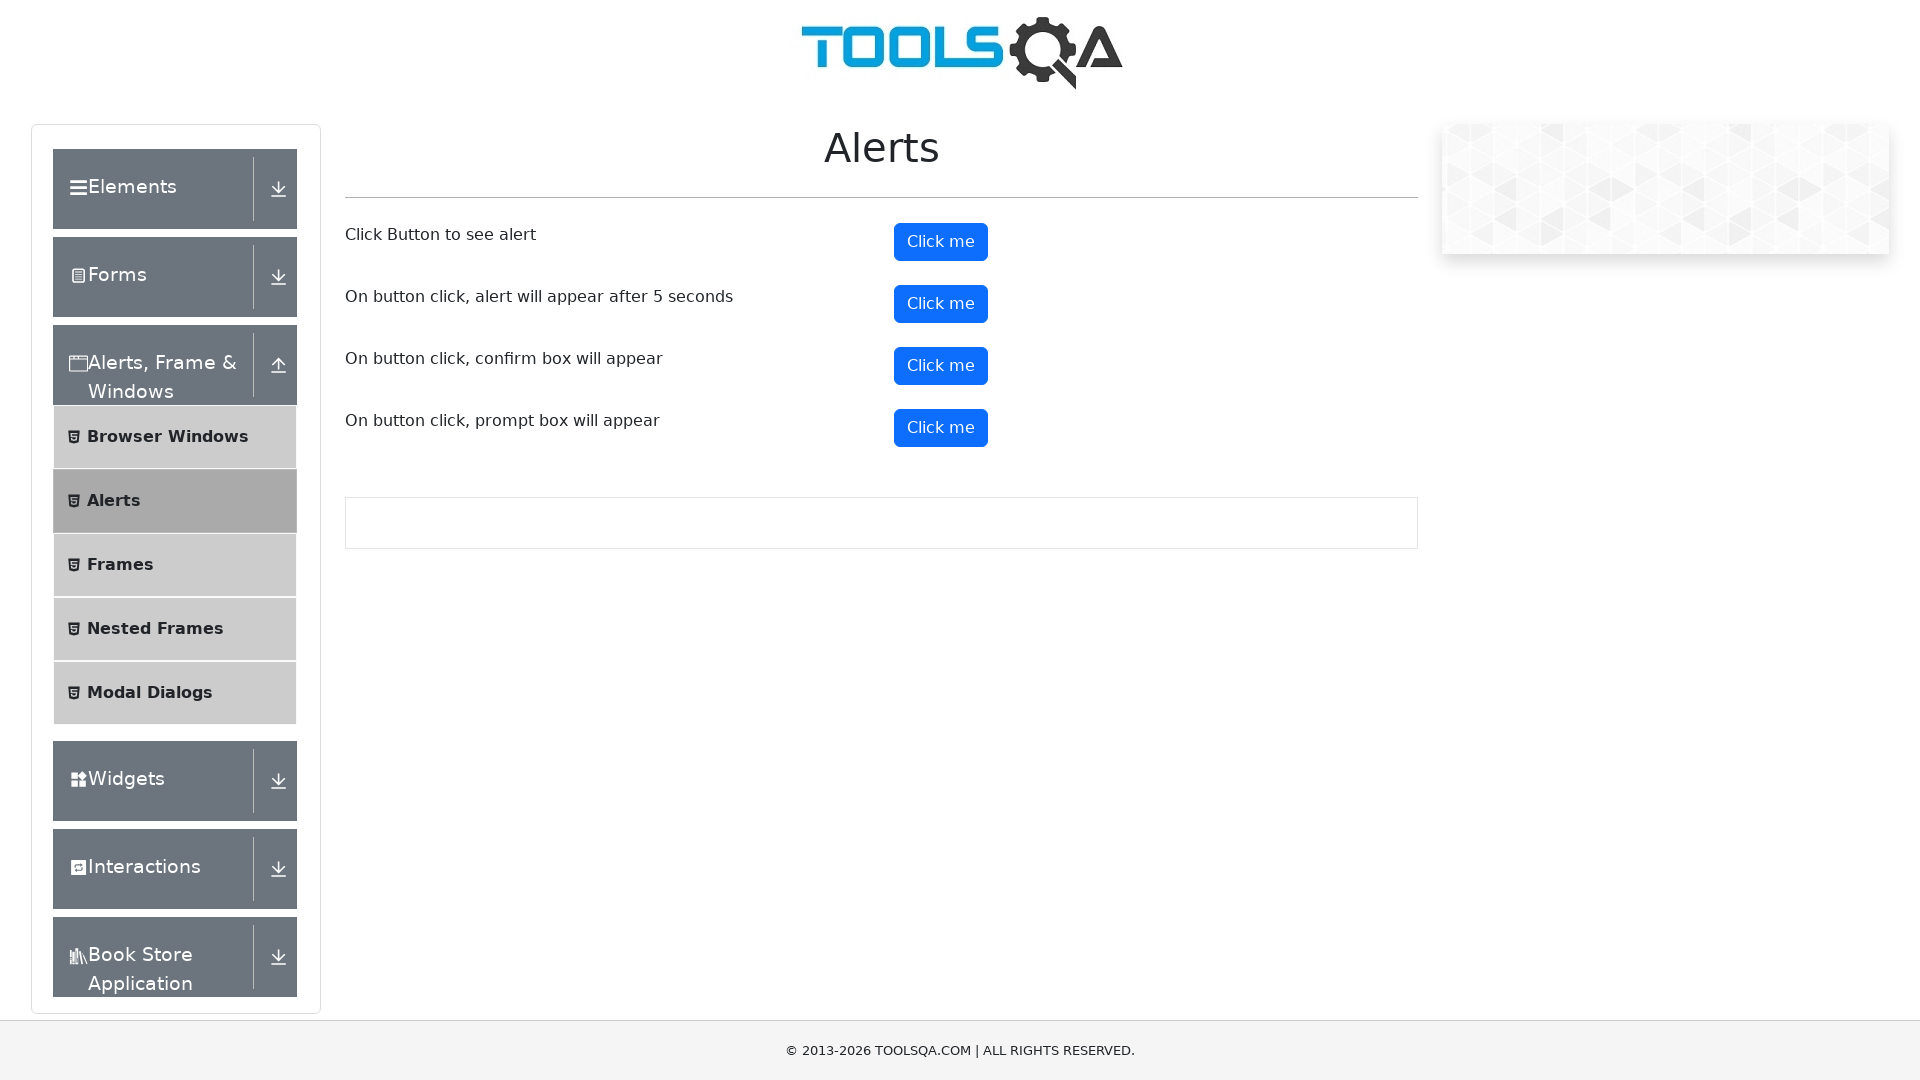

Clicked the first 'Click me' button to trigger the alert at (941, 242) on (//*[text()='Click me'])[1]
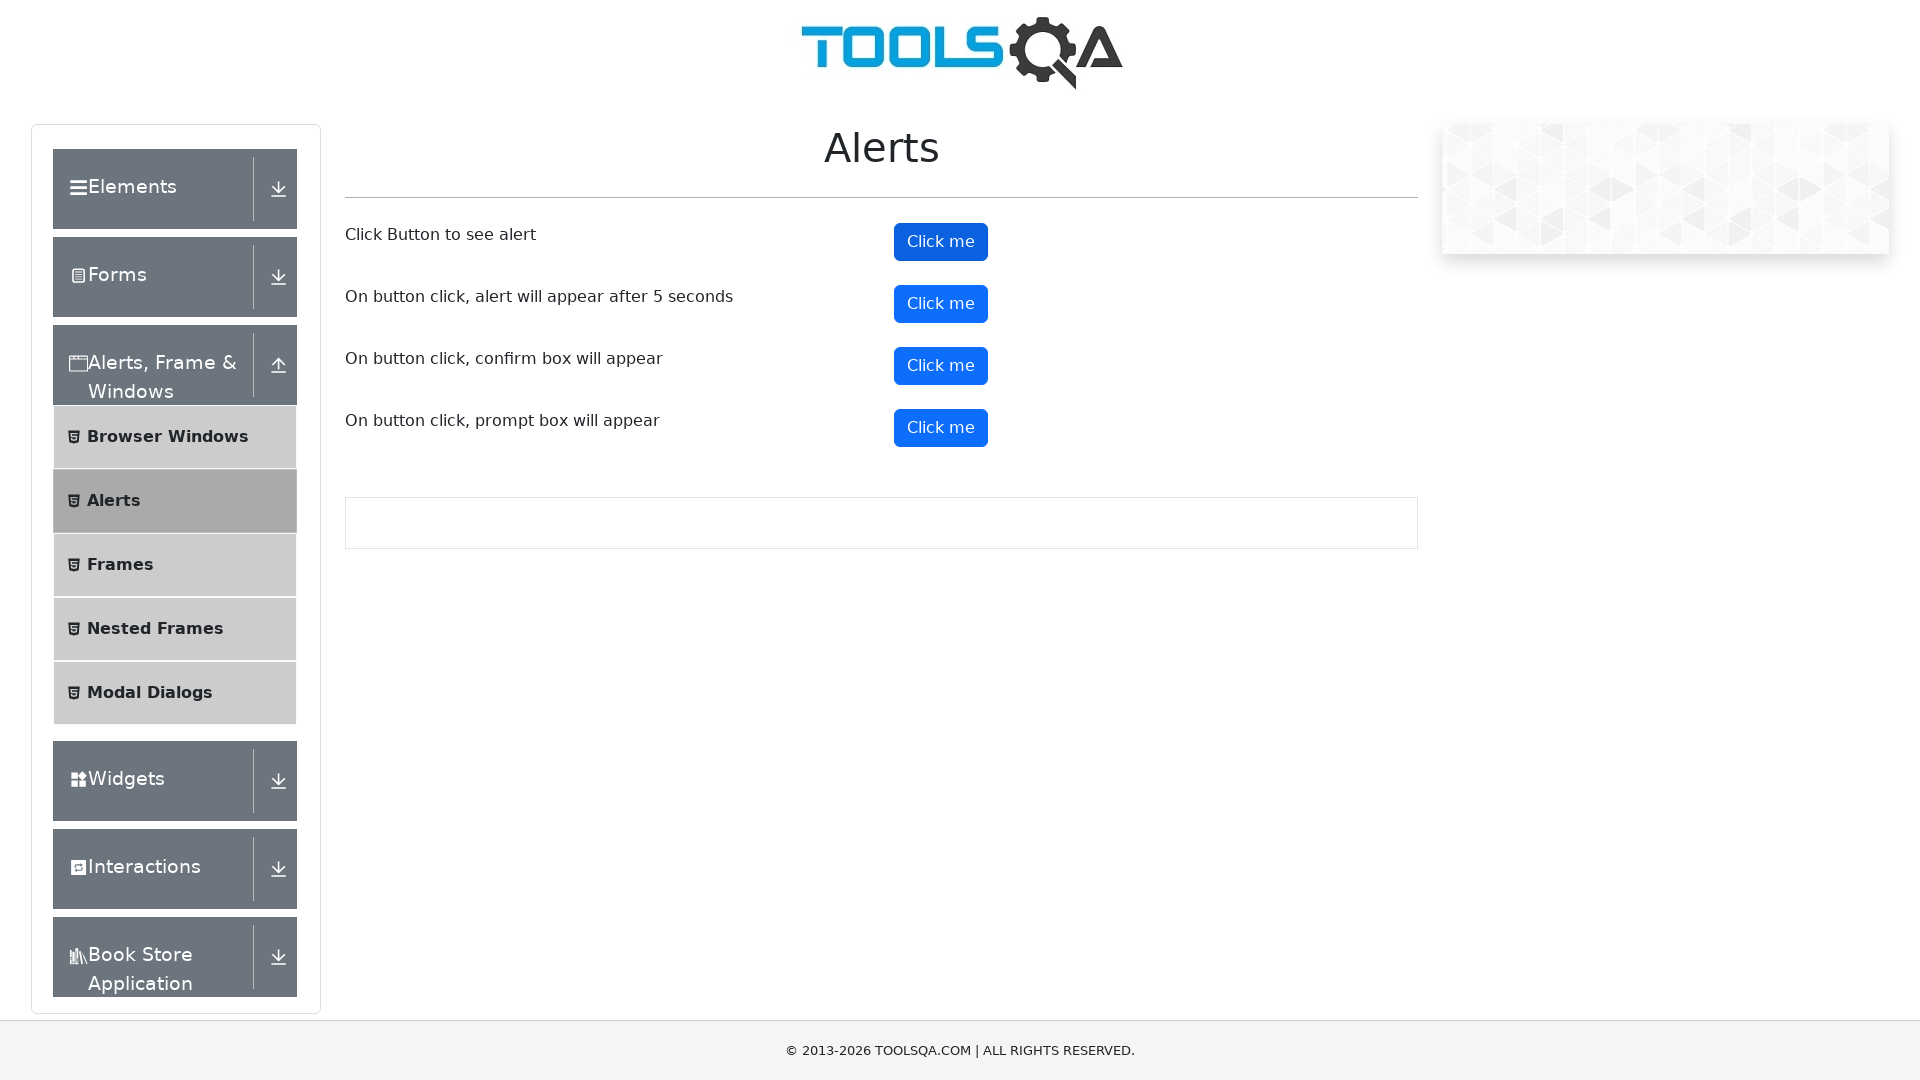

Waited 1 second for alert to be processed
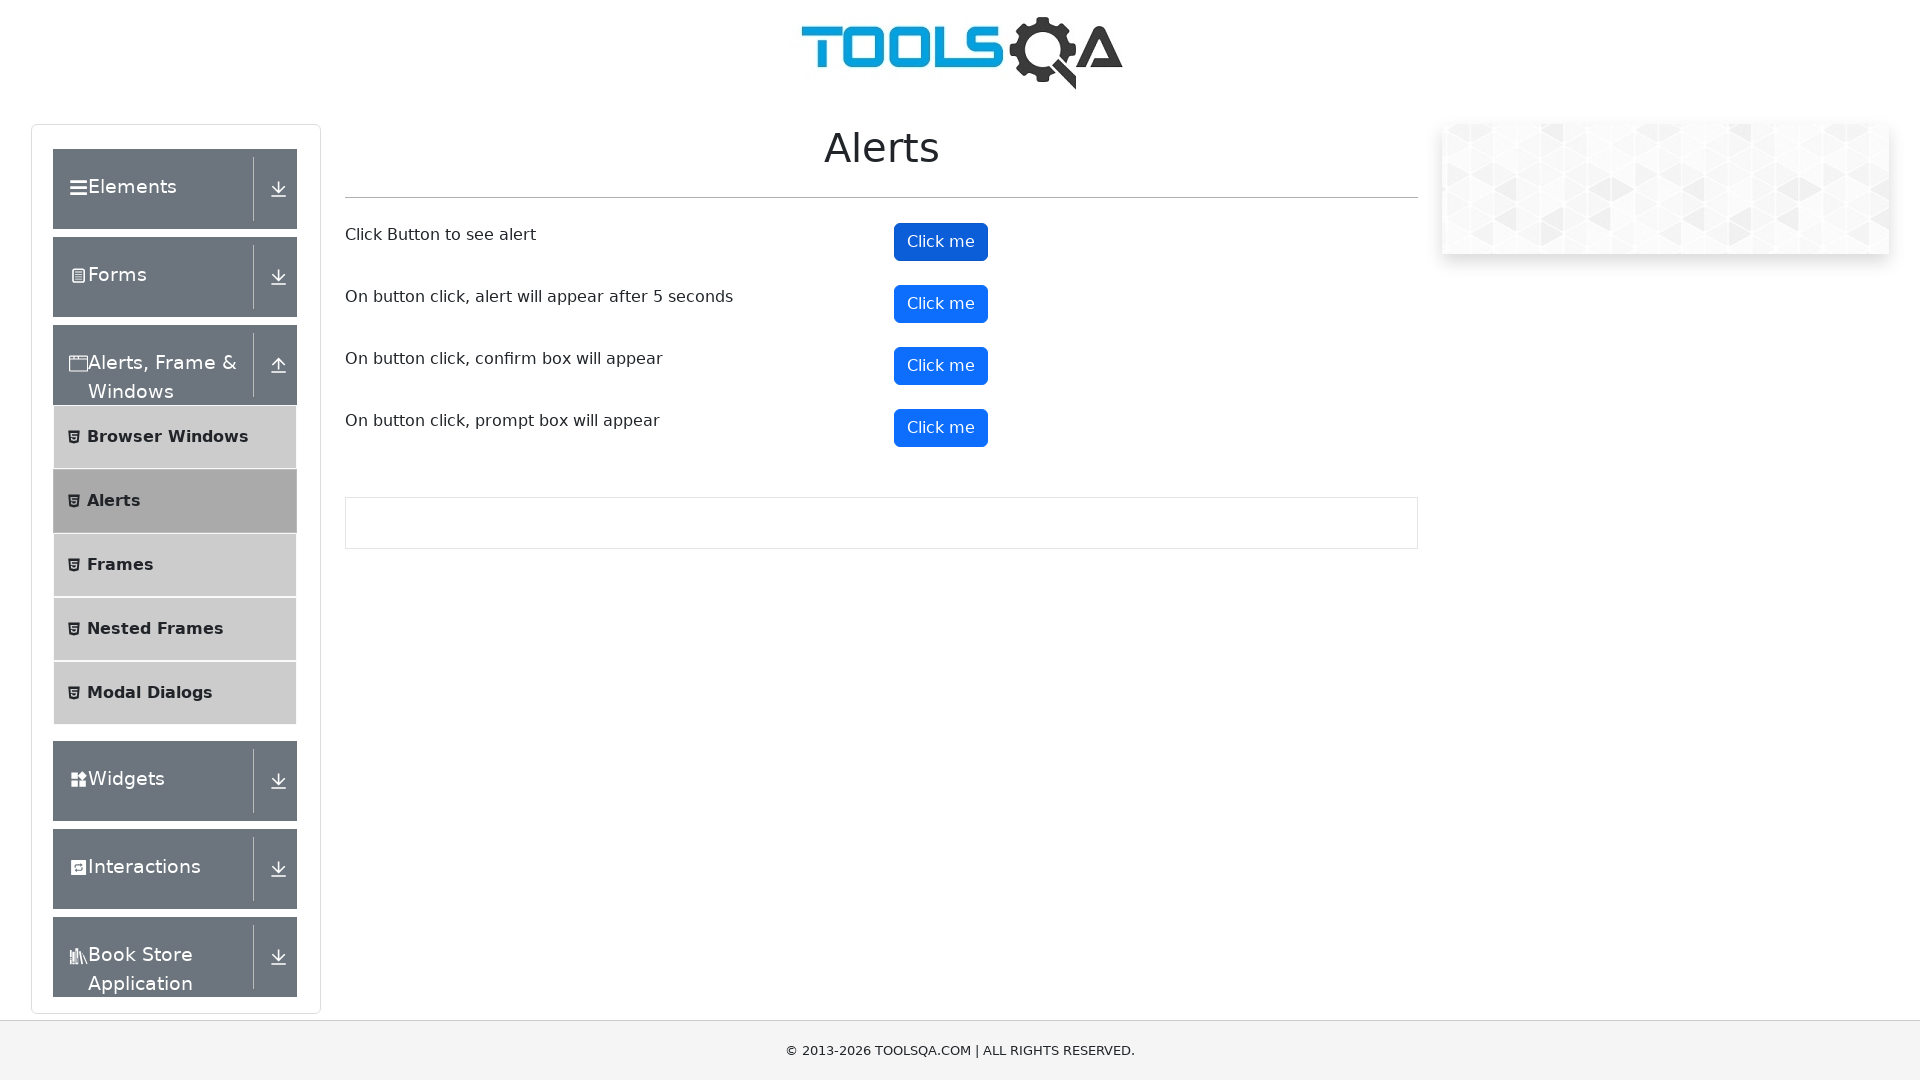

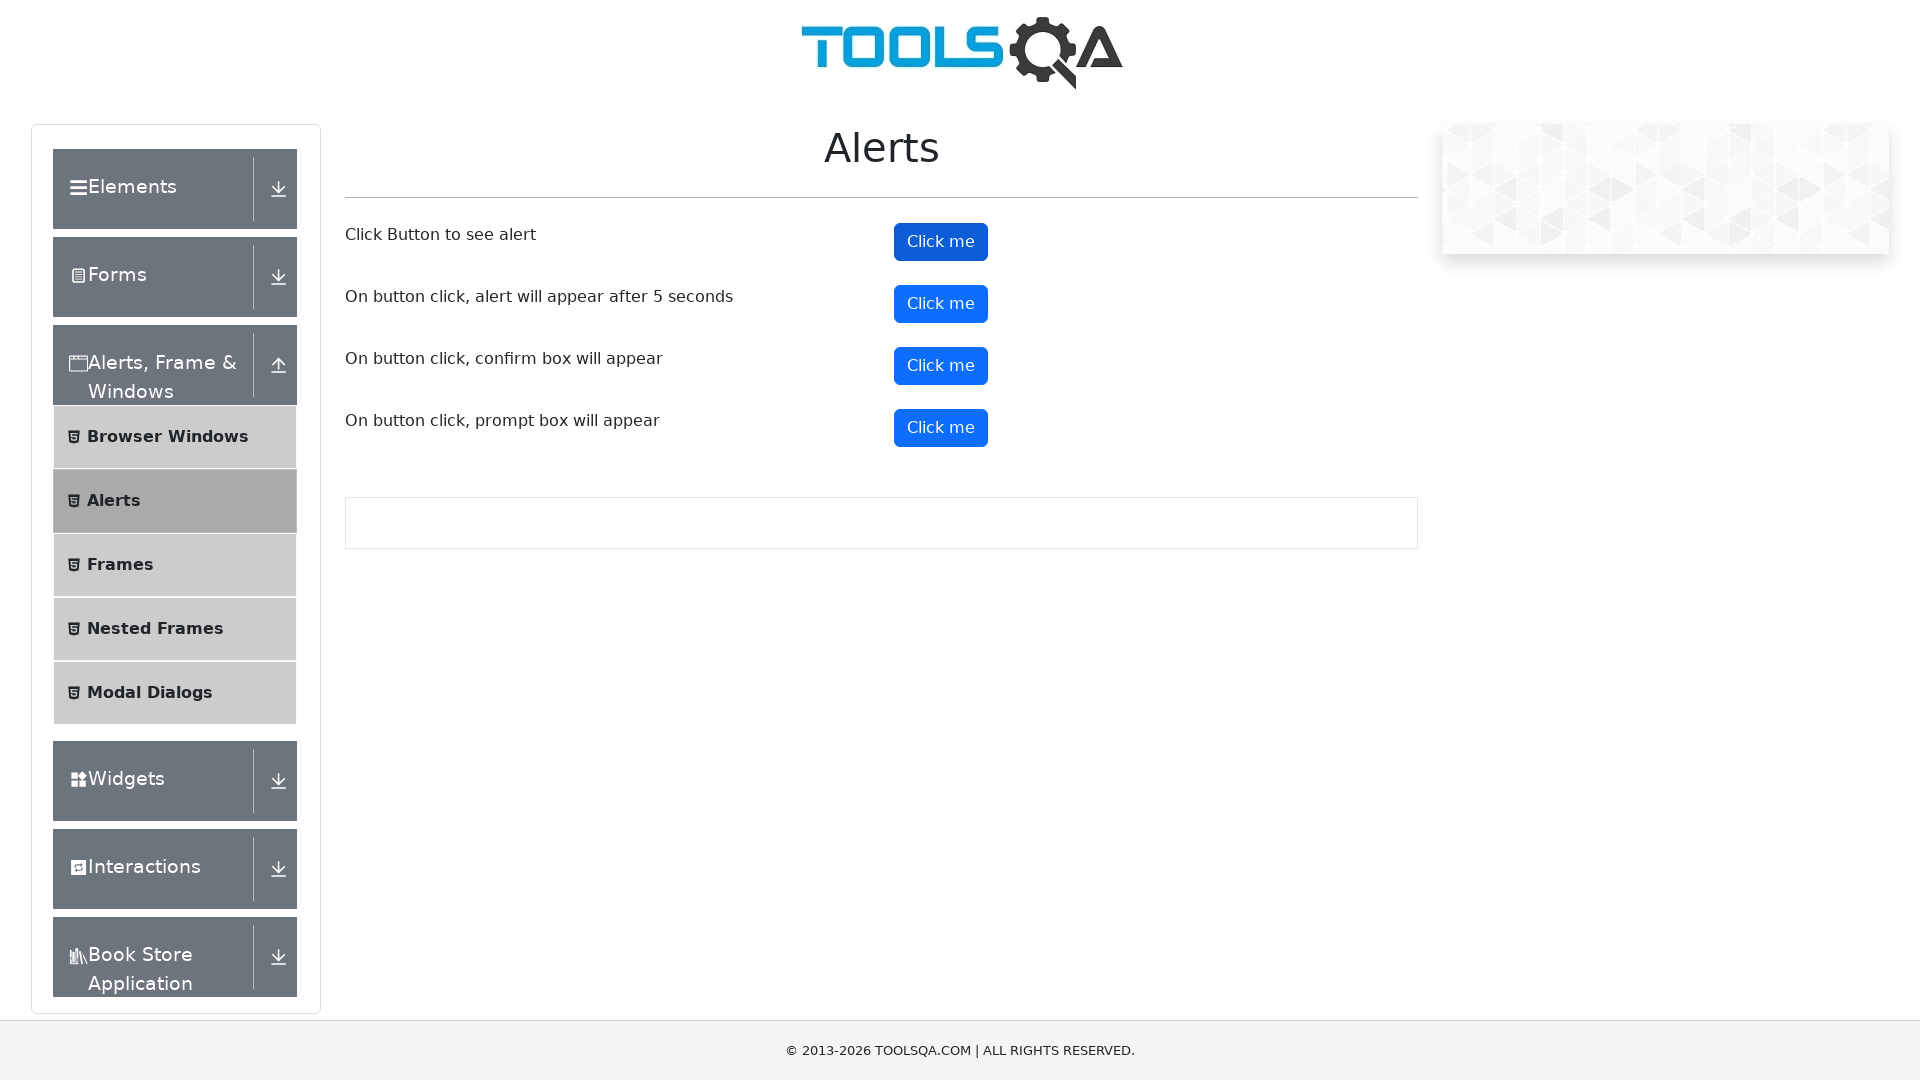